Tests that the input field remains focused after adding a new task, verifying proper focus management in the todo app.

Starting URL: https://demo.playwright.dev/todomvc

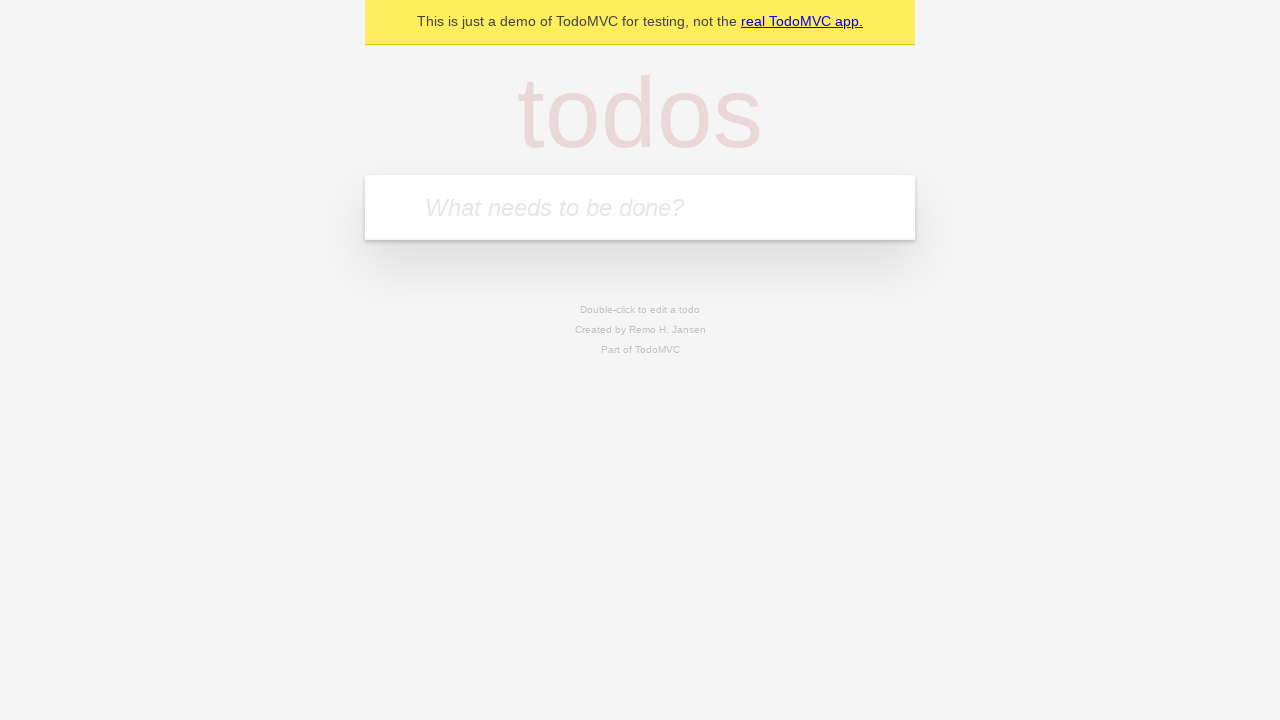

Filled new task input field with 'reply to emails like a responsible adult' on .new-todo
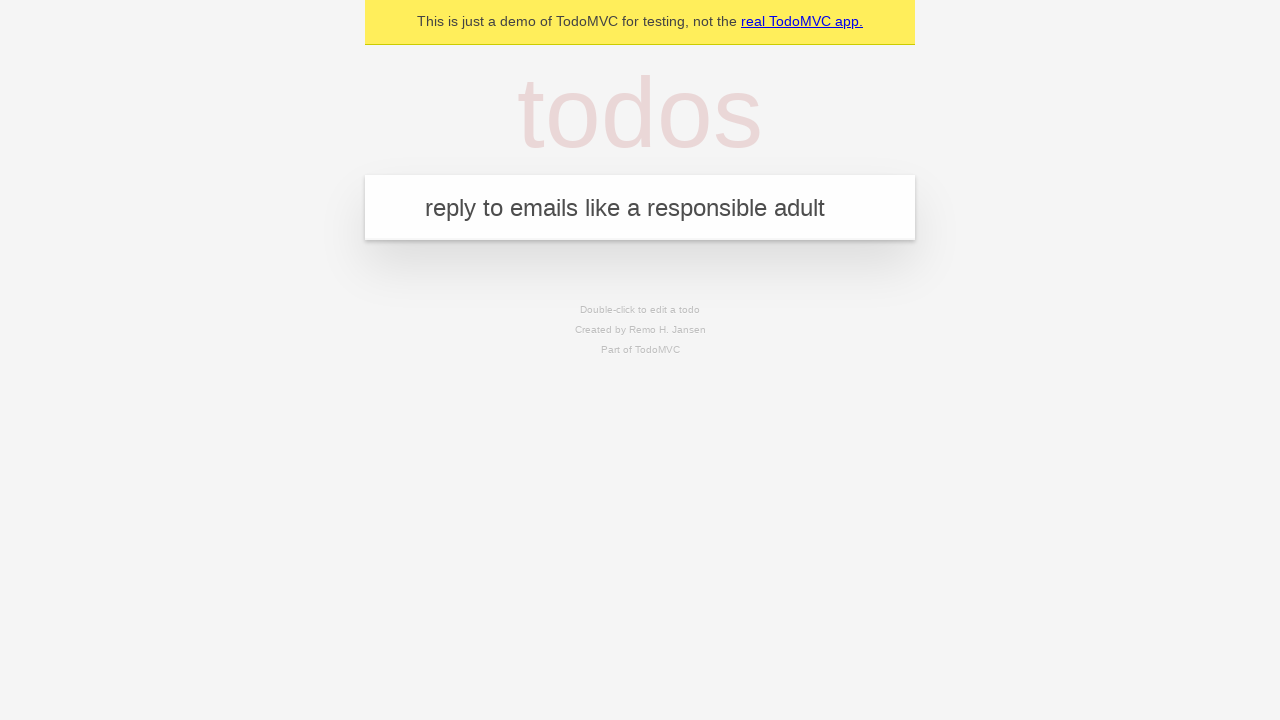

Pressed Enter to add the new task
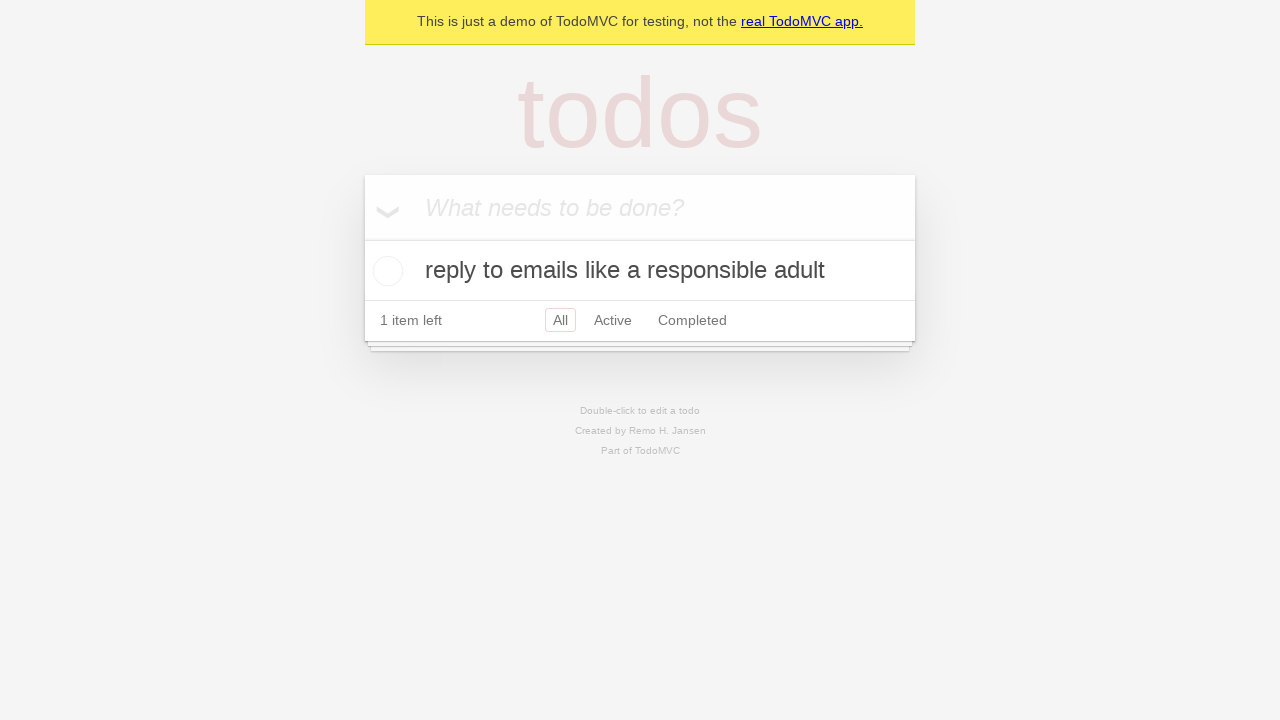

Verified input field is focused after adding task
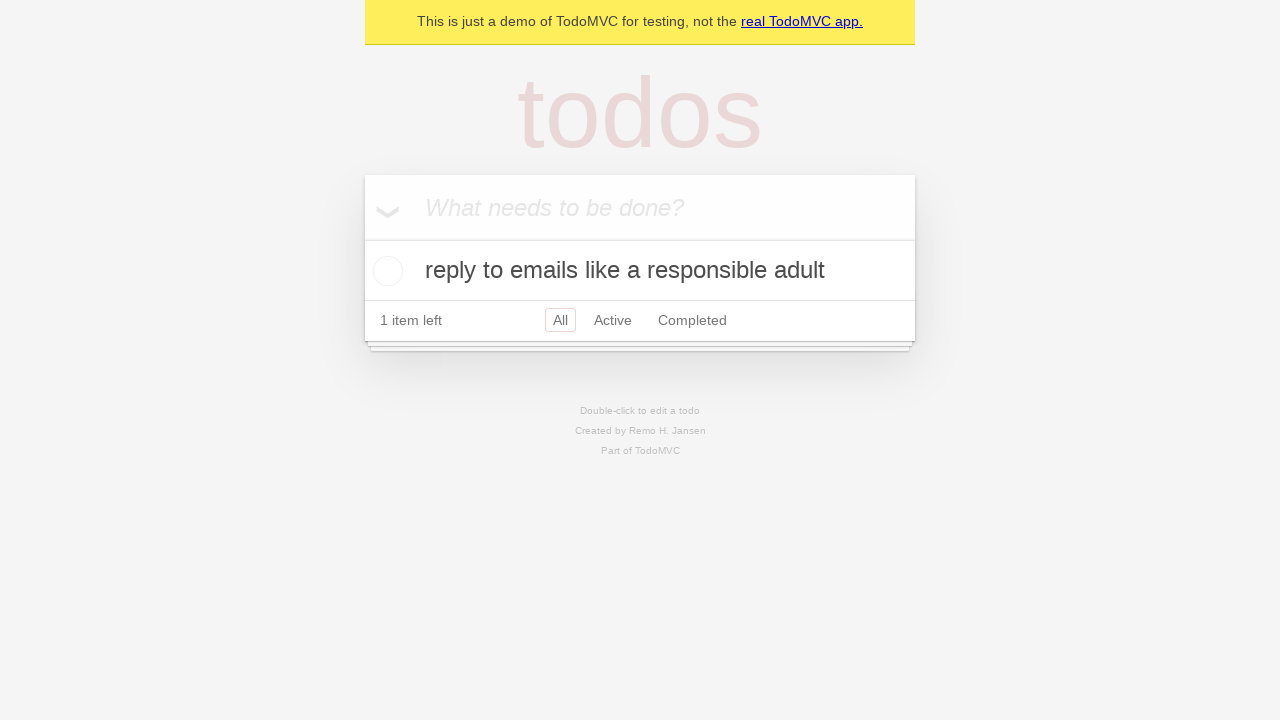

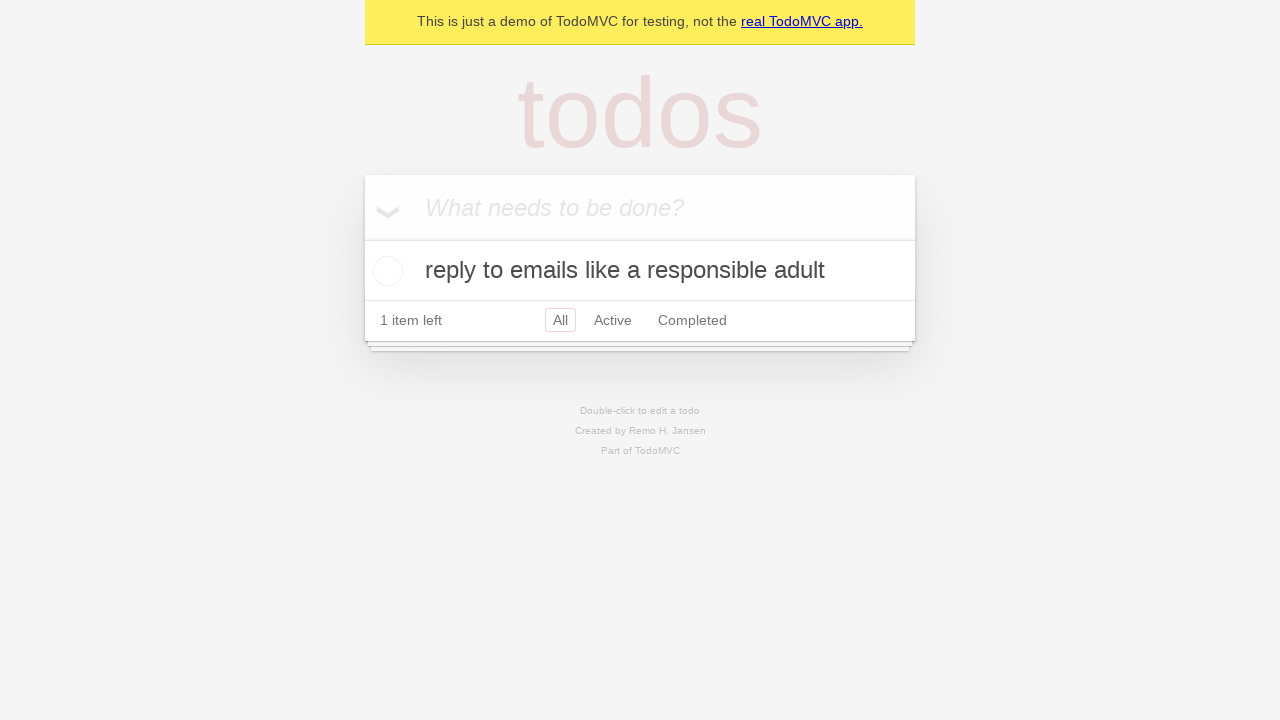